Navigates to Newegg's Gaming Headsets category page with sorting and pagination parameters, then verifies that product listings are displayed.

Starting URL: https://www.newegg.com/Gaming-Headsets/SubCategory/ID-3767?Order=3&Page=1&PageSize=96

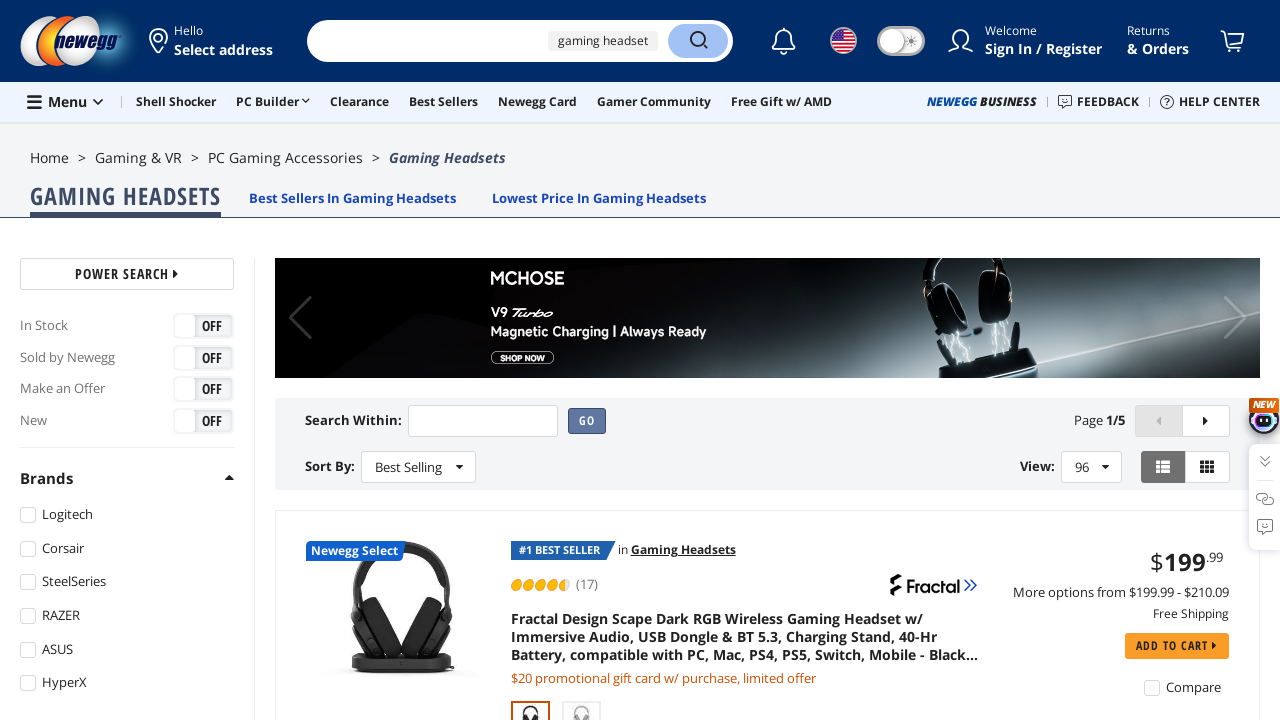

Waited for network idle state on Newegg Gaming Headsets page
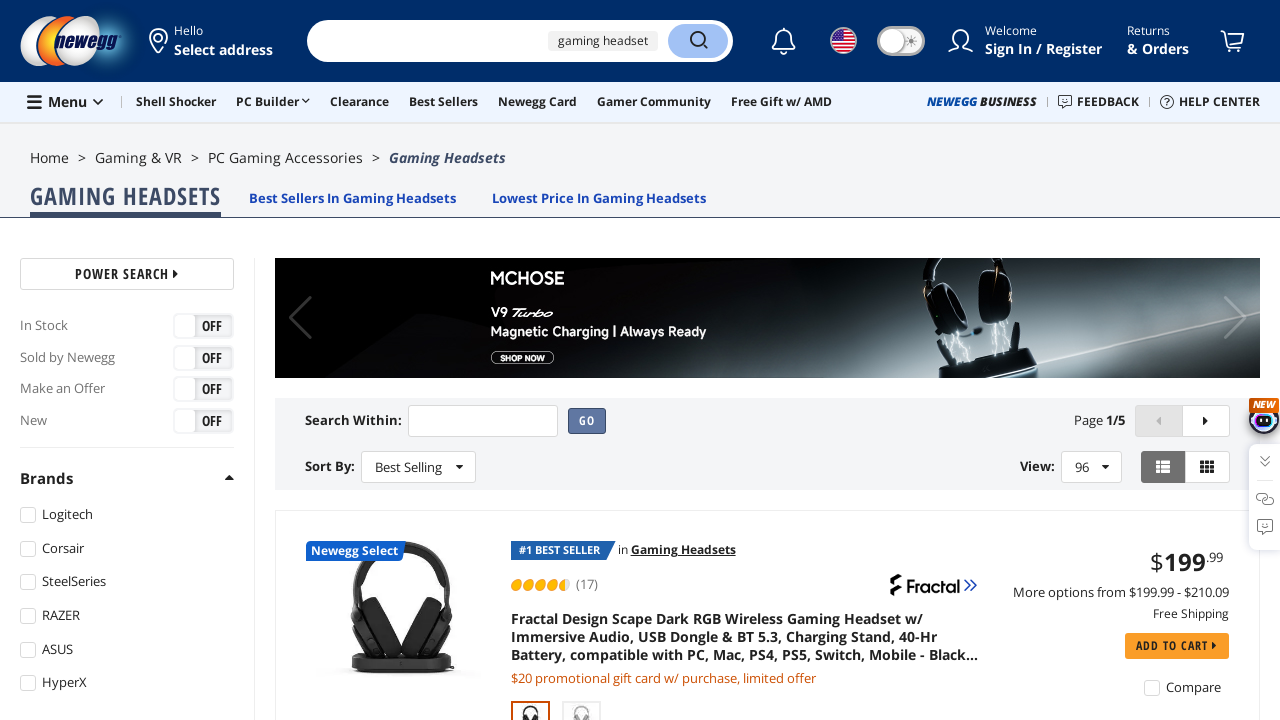

Product title selectors loaded
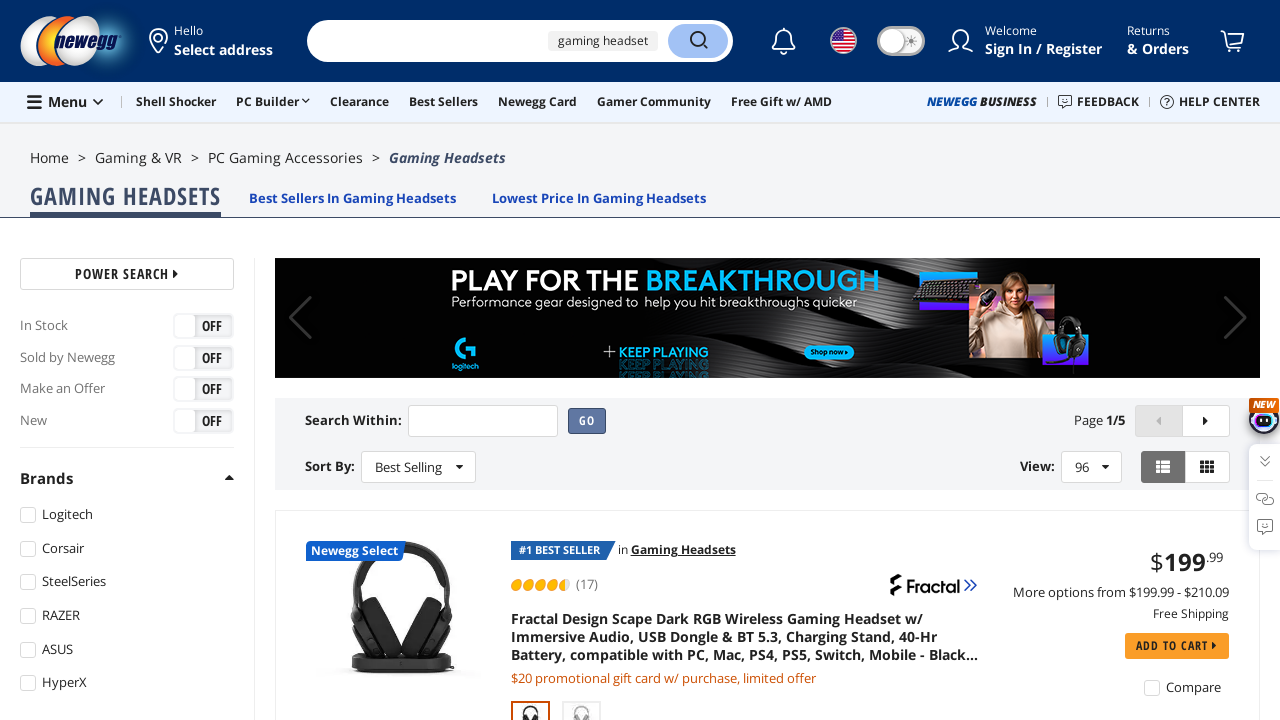

First product title is visible - verified product listings are displayed
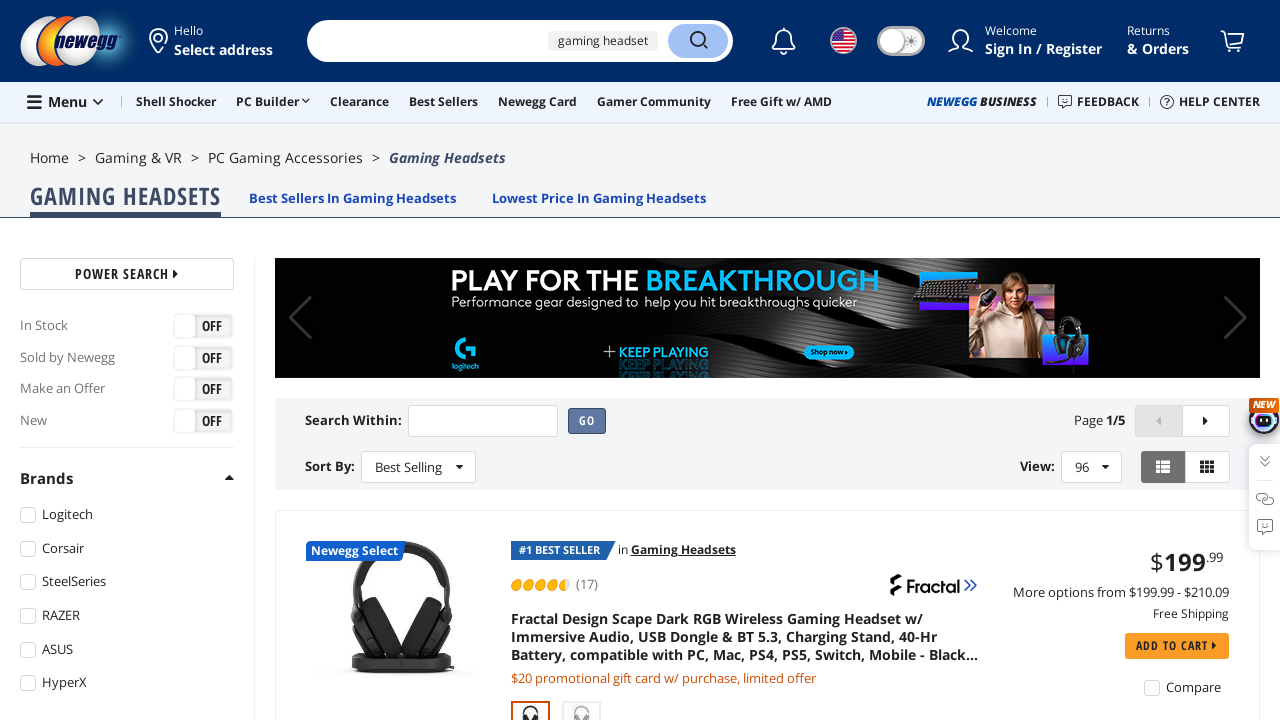

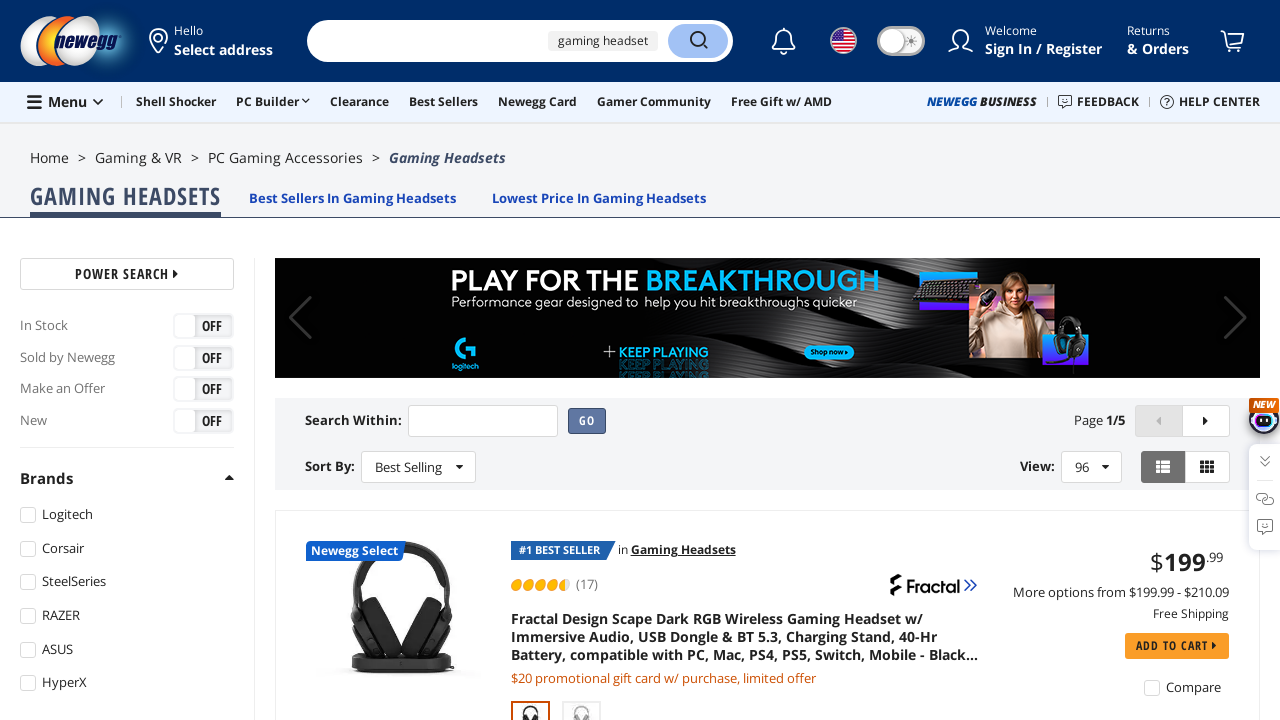